Tests that the Playwright homepage has "Playwright" in the title and that the "Get started" link navigates to the intro documentation page

Starting URL: https://playwright.dev

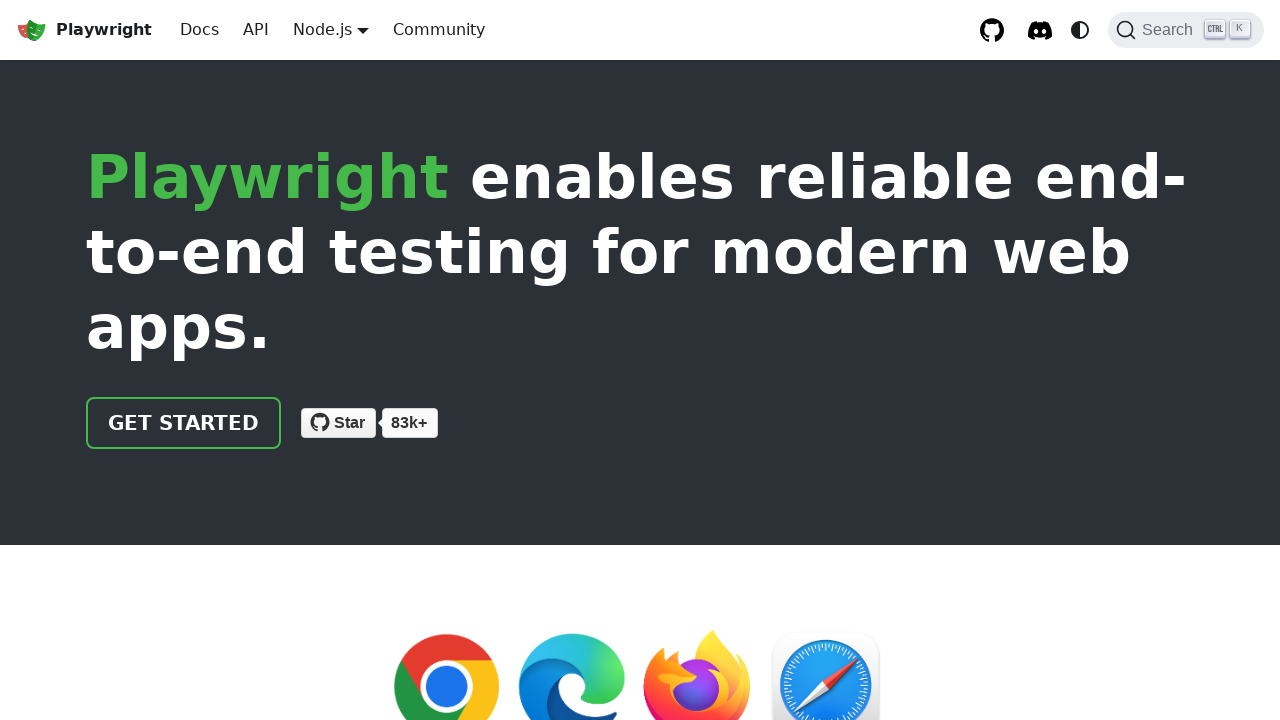

Verified page title contains 'Playwright'
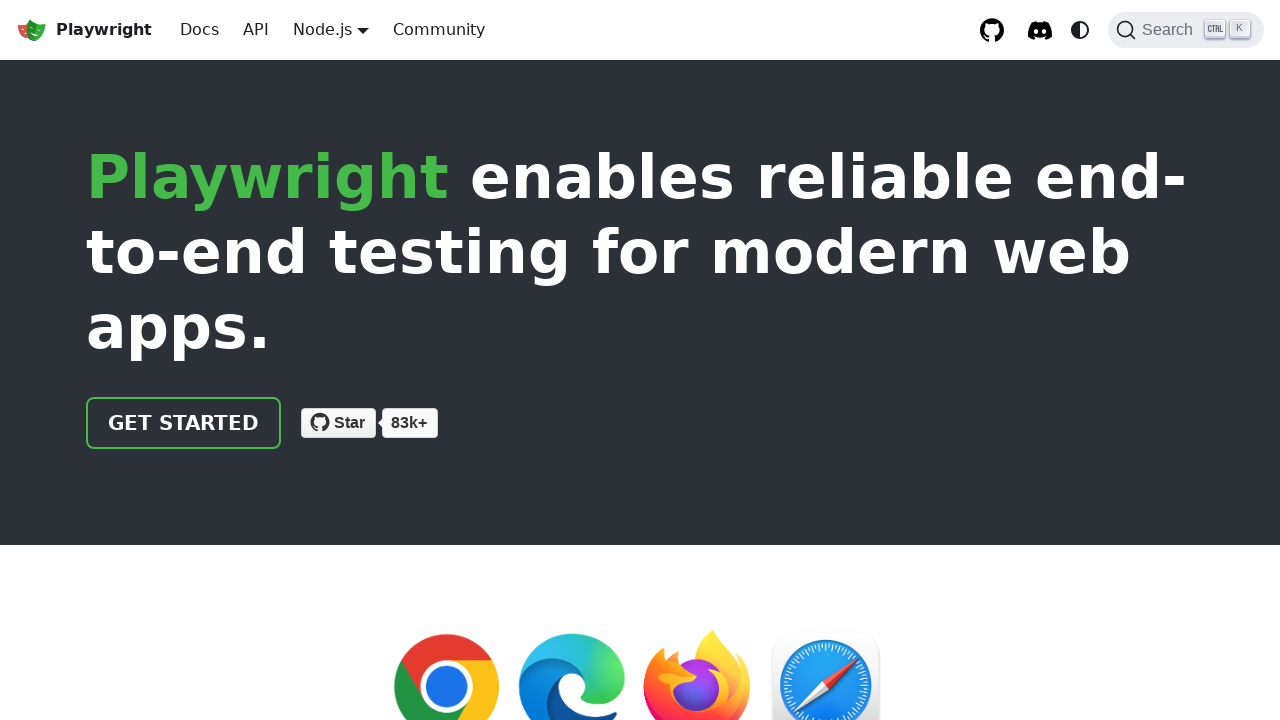

Located the 'Get started' link
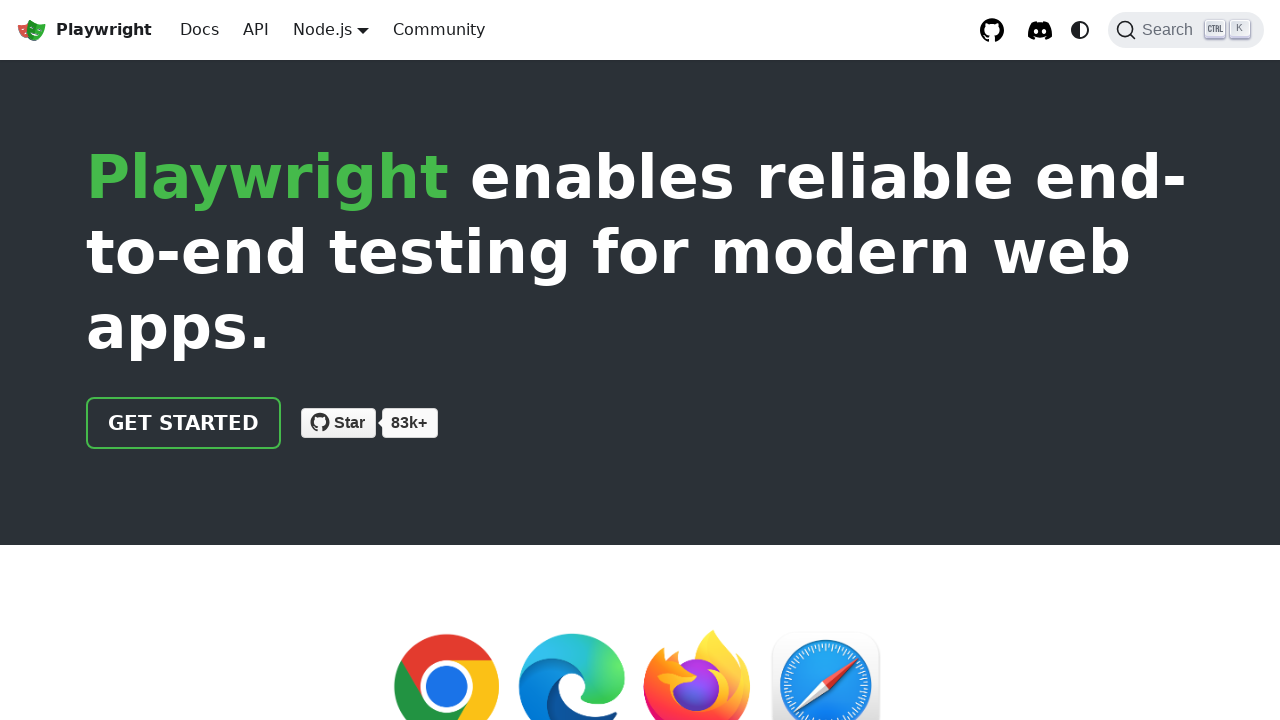

Verified 'Get started' link href is '/docs/intro'
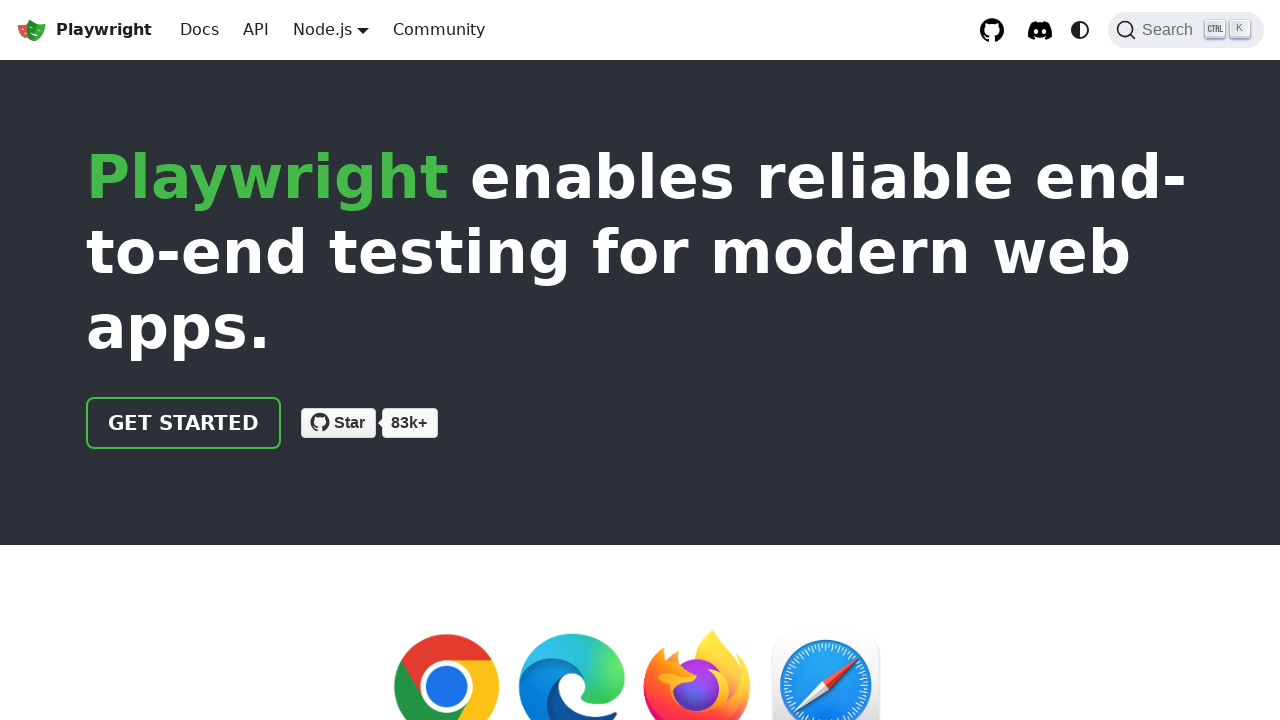

Clicked the 'Get started' link at (184, 423) on internal:role=link[name="Get started"i]
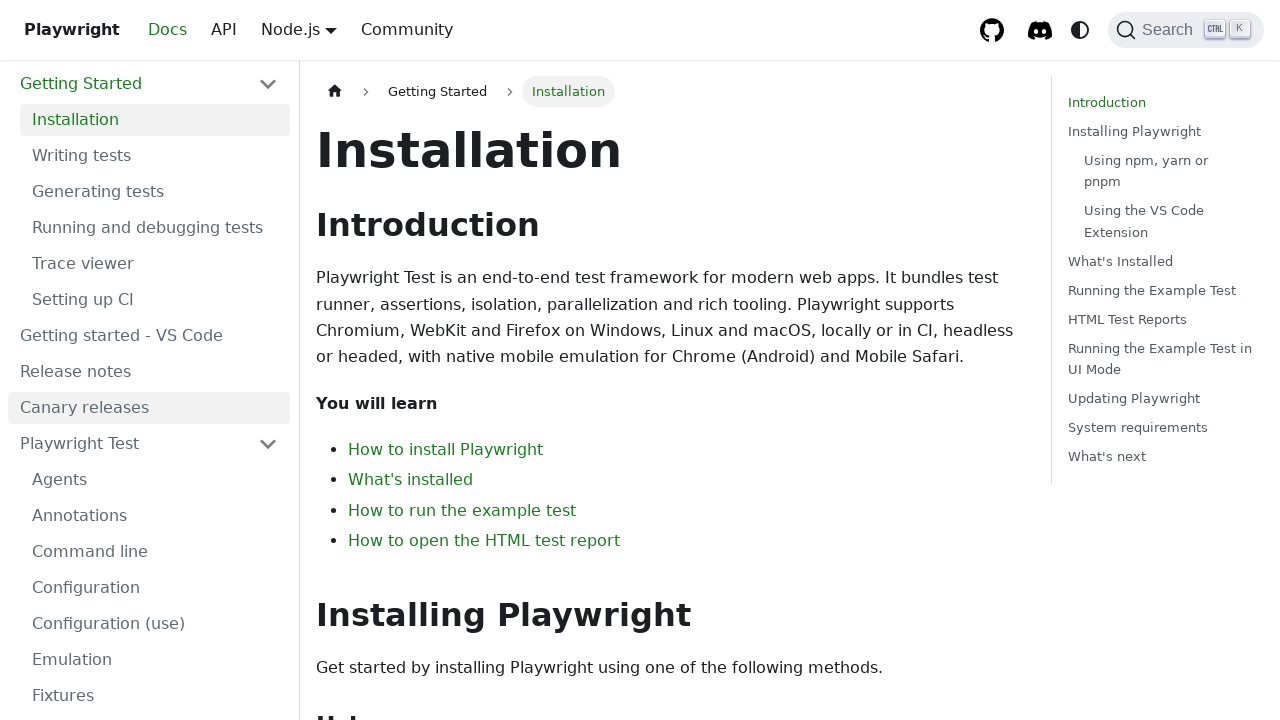

Navigation completed and URL contains 'intro'
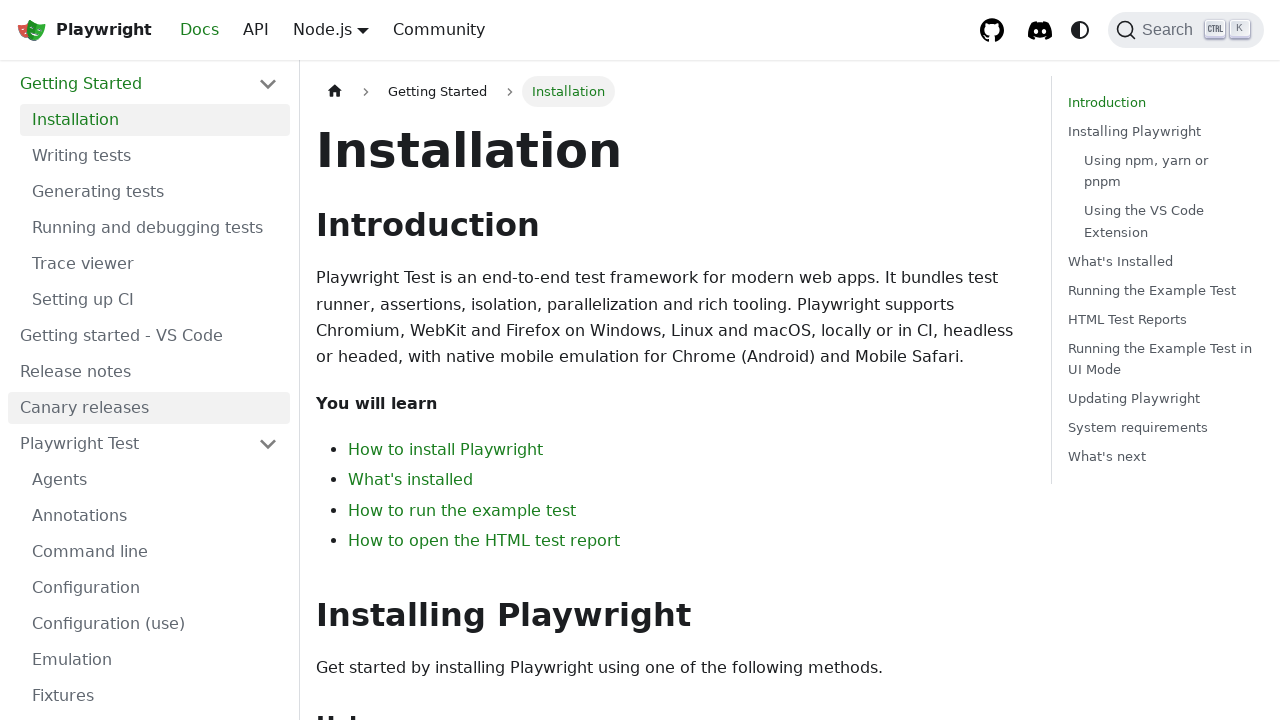

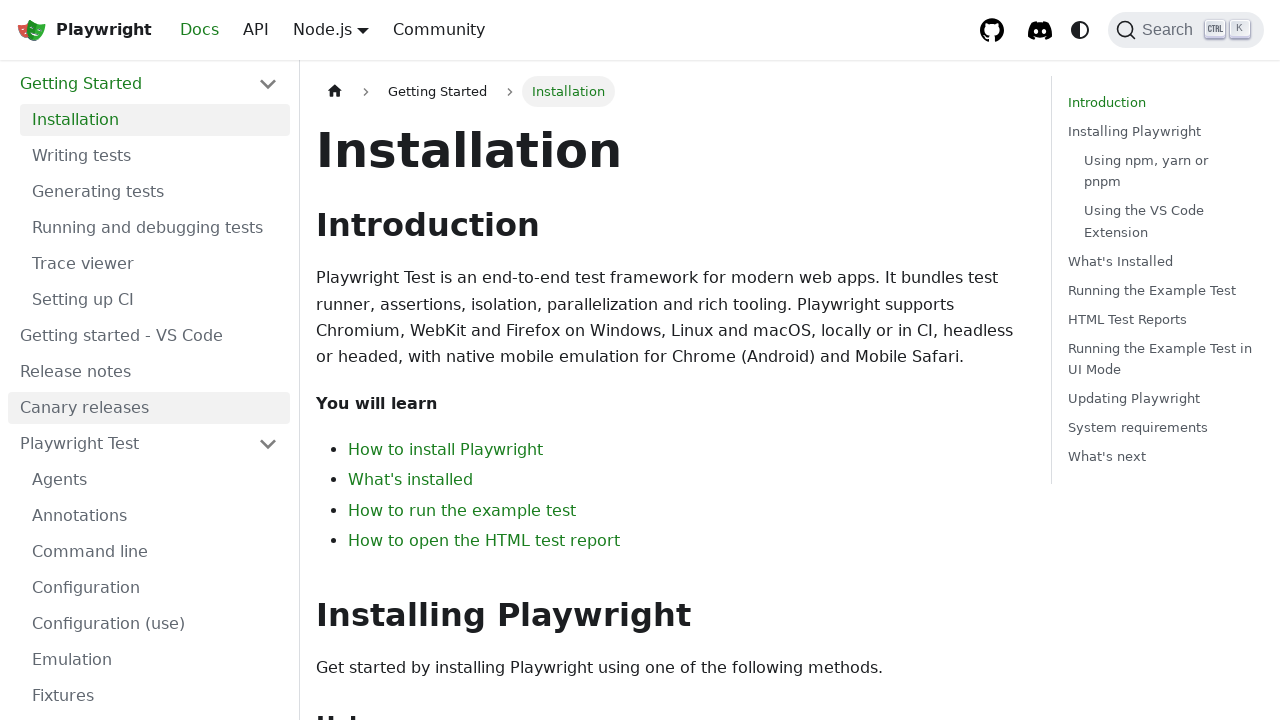